Tests the city dropdown functionality on the Speak Ukrainian website by clicking the dropdown and verifying that "Харків" (Kharkiv) appears in the list of cities.

Starting URL: https://speak-ukrainian.org.ua/dev/

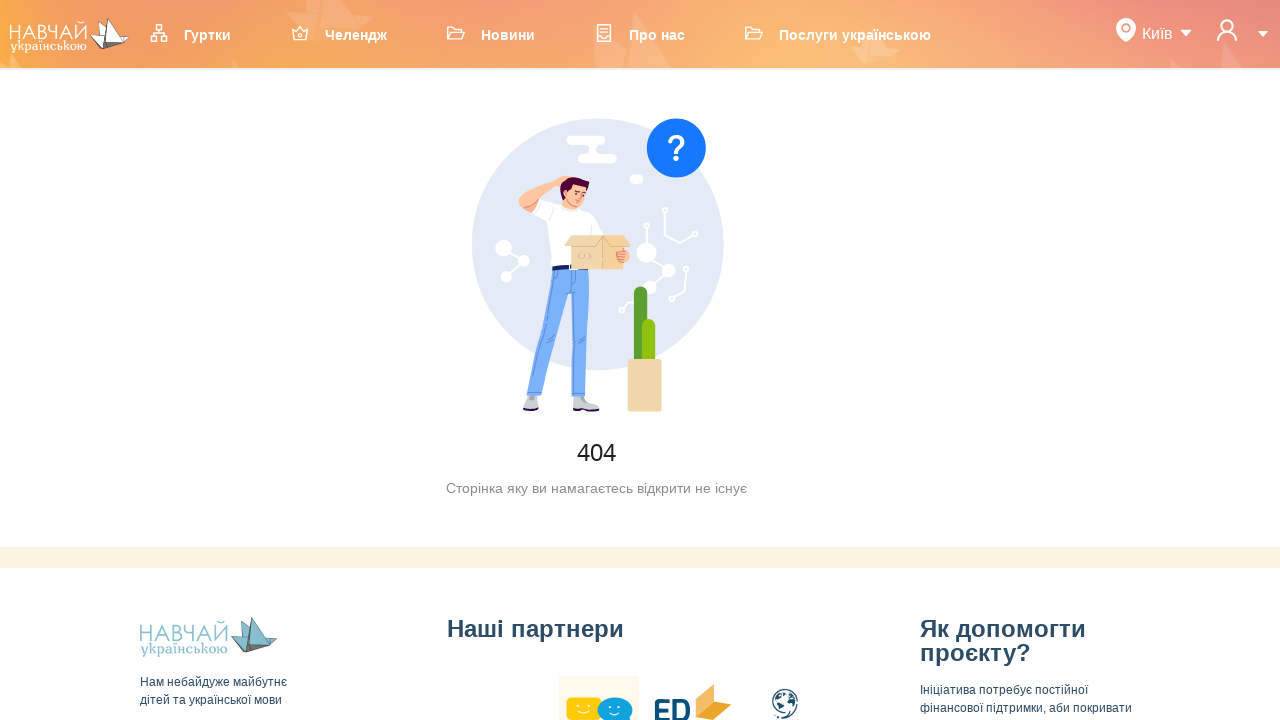

Clicked on city dropdown caret-down icon at (1184, 33) on span.anticon.anticon-caret-down
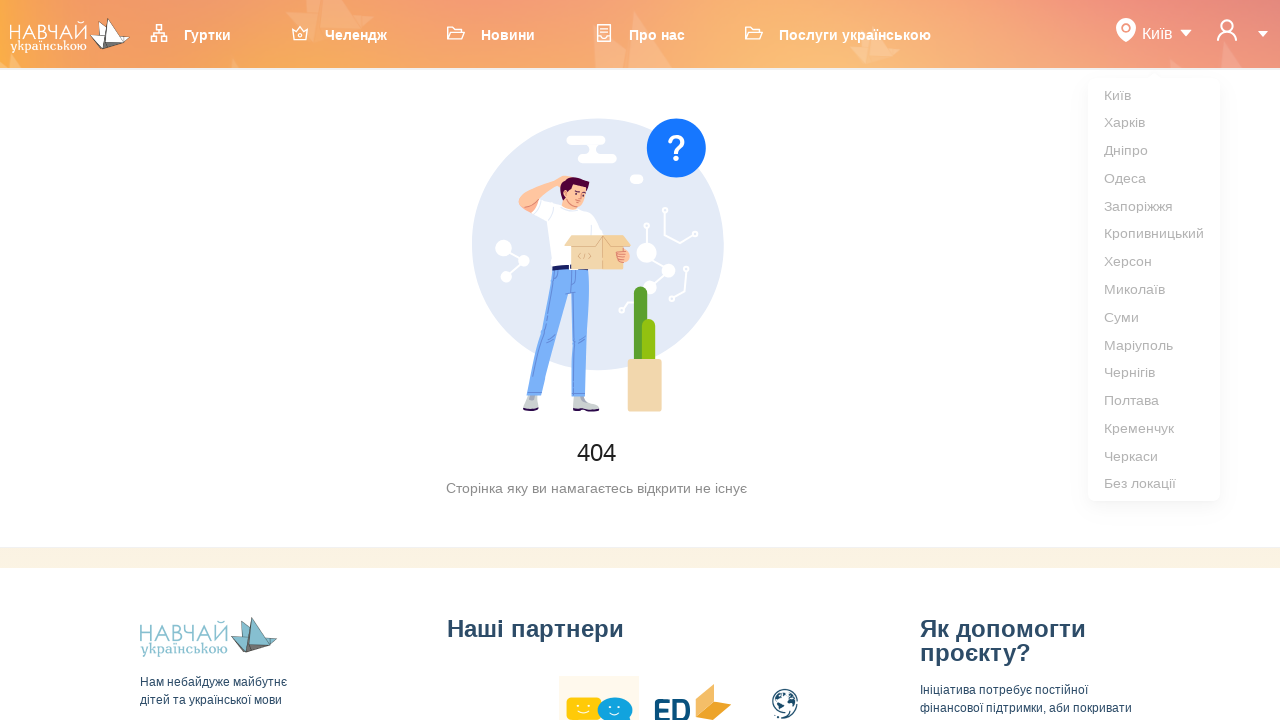

City dropdown menu items loaded
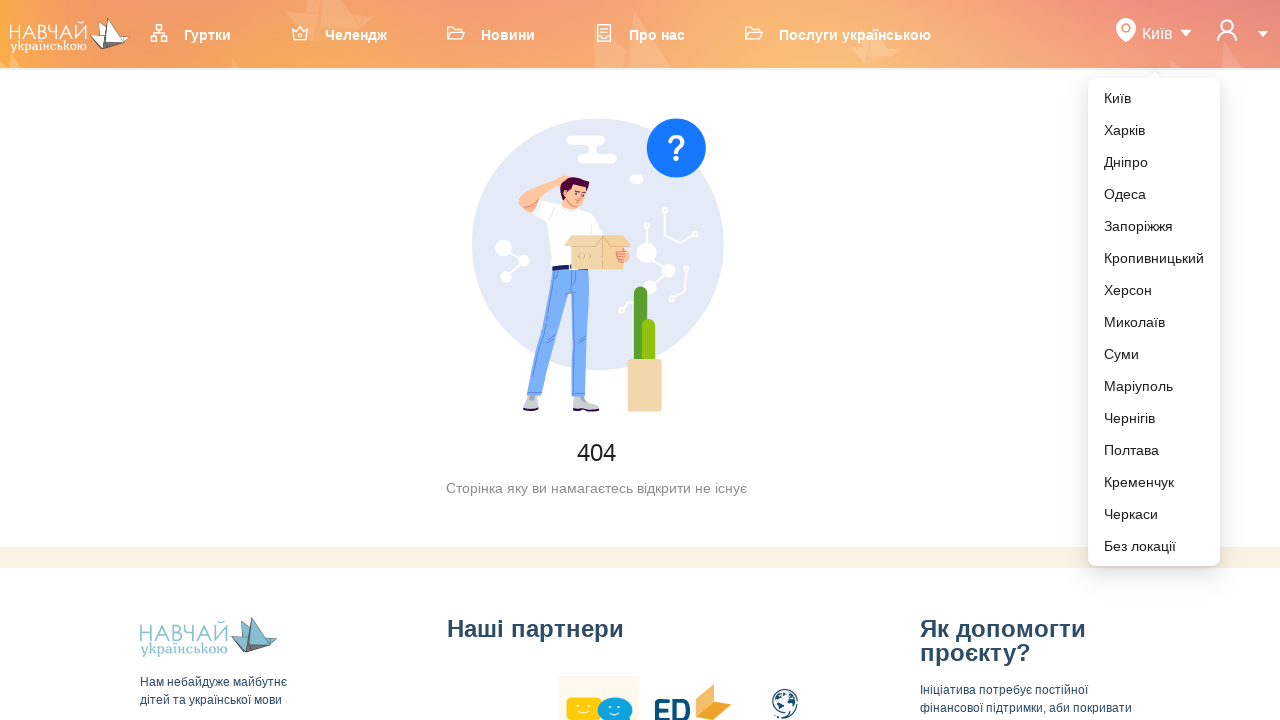

Located all city dropdown items
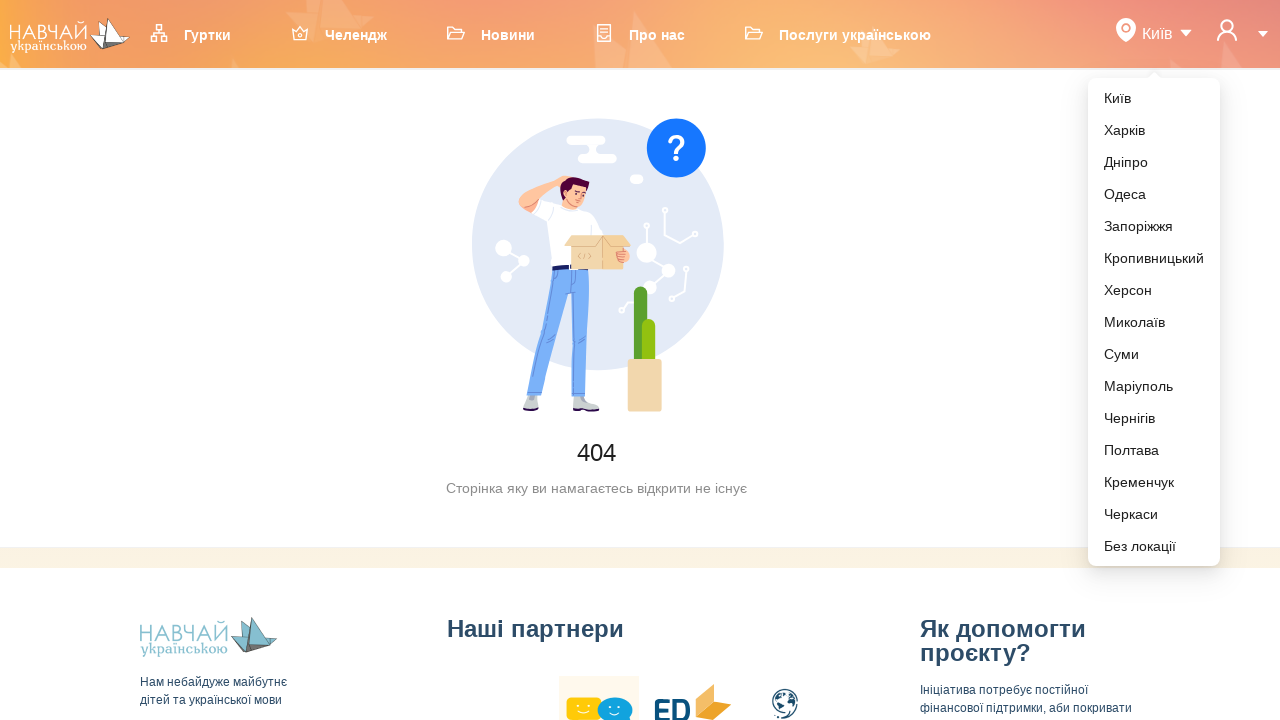

Retrieved text from second city item: 'Харків'
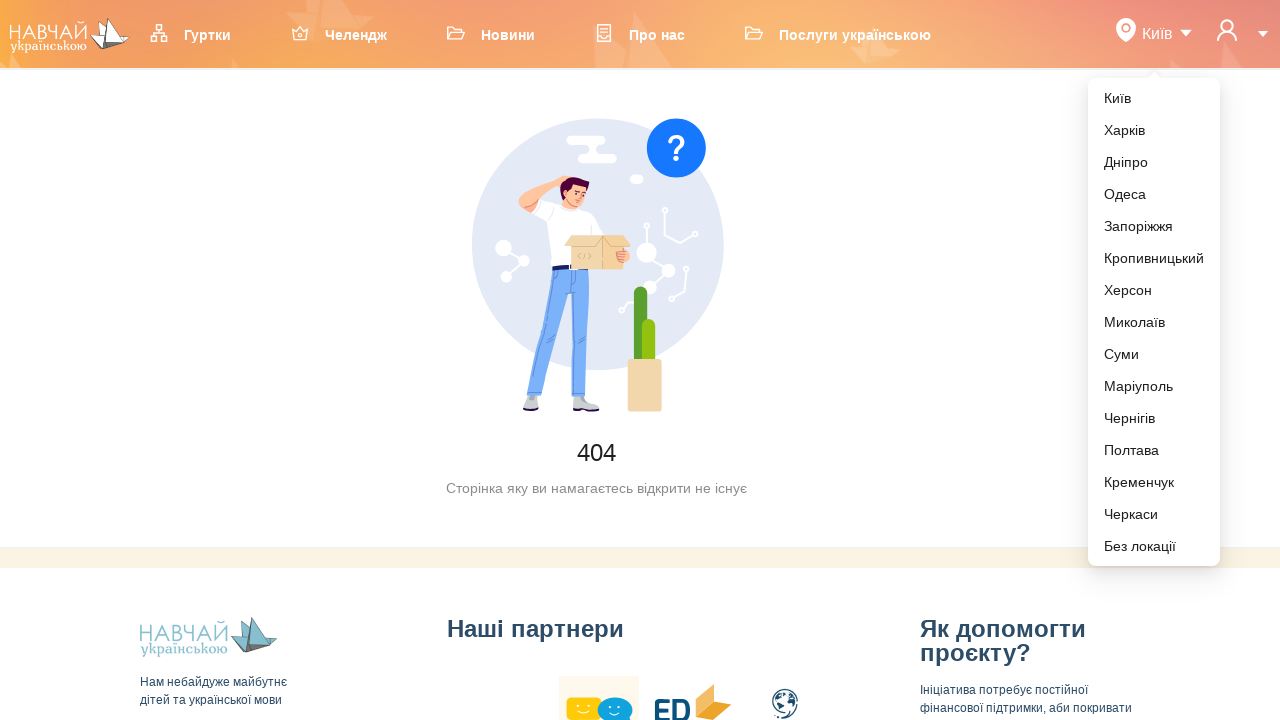

Verified that 'Харків' (Kharkiv) is present in the city dropdown
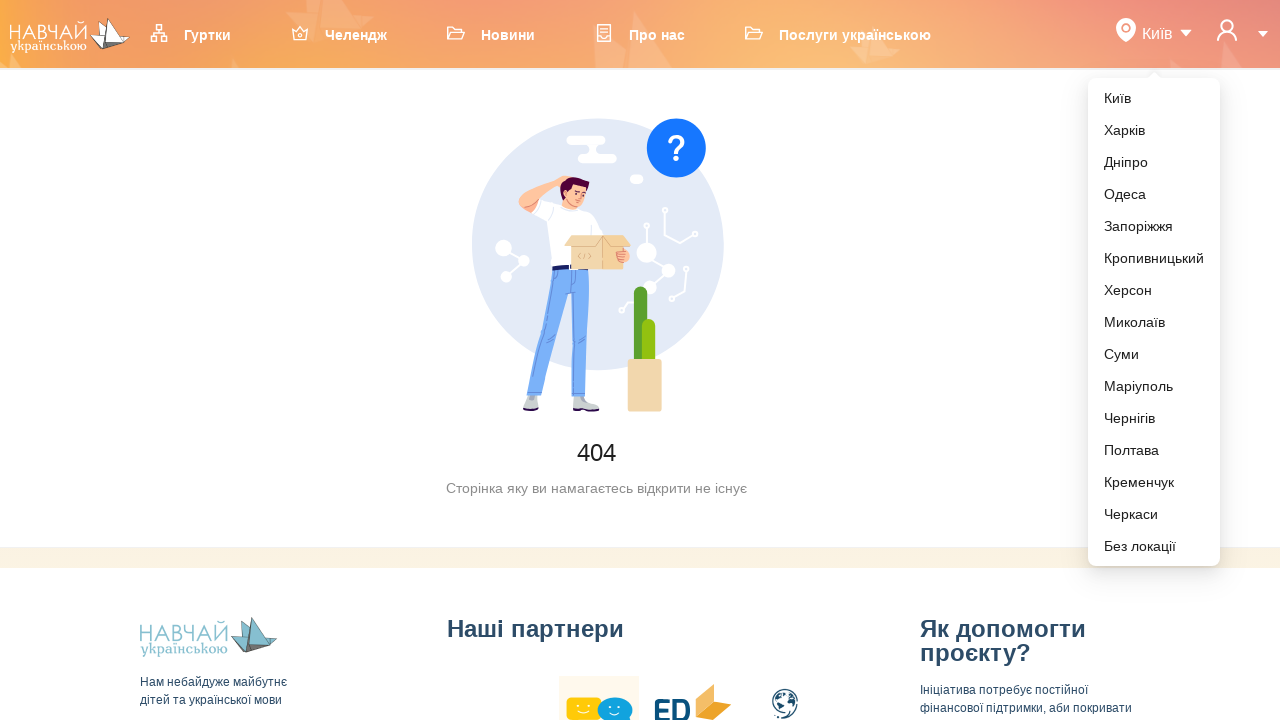

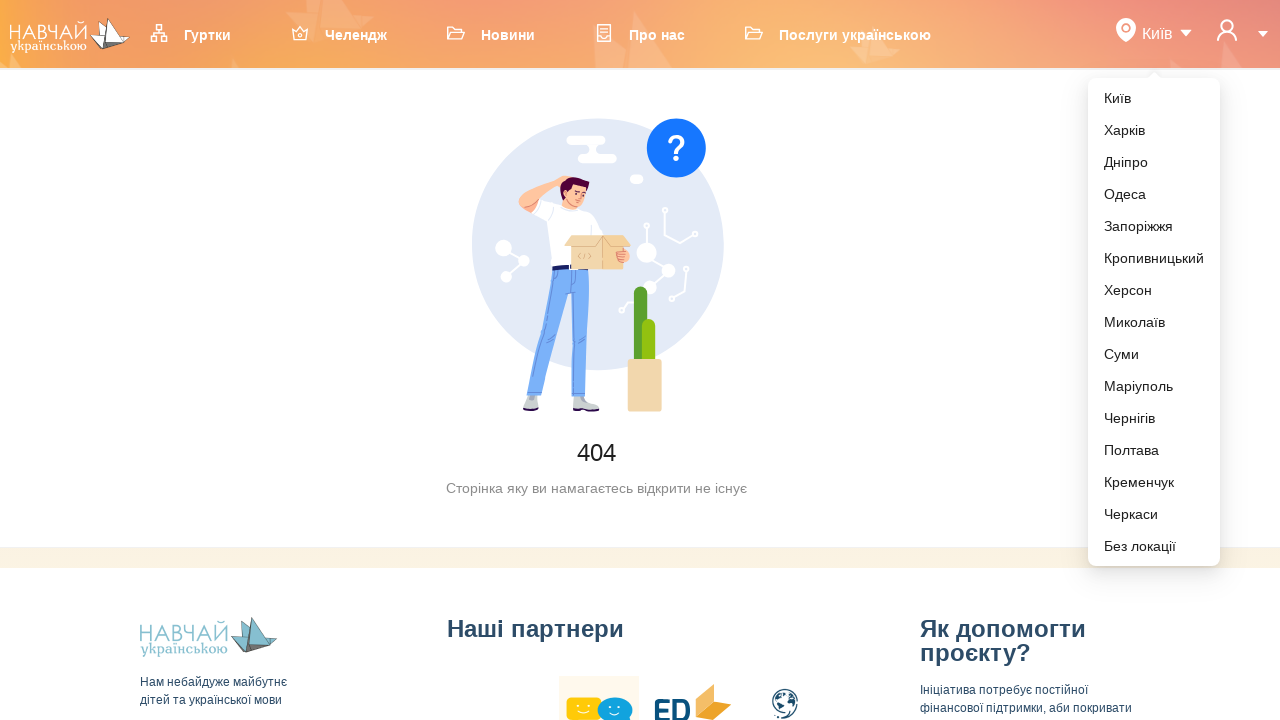